Tests auto-suggestive dropdown functionality by typing a partial text, waiting for suggestions to appear, and selecting a specific option from the dropdown list

Starting URL: https://rahulshettyacademy.com/dropdownsPractise/

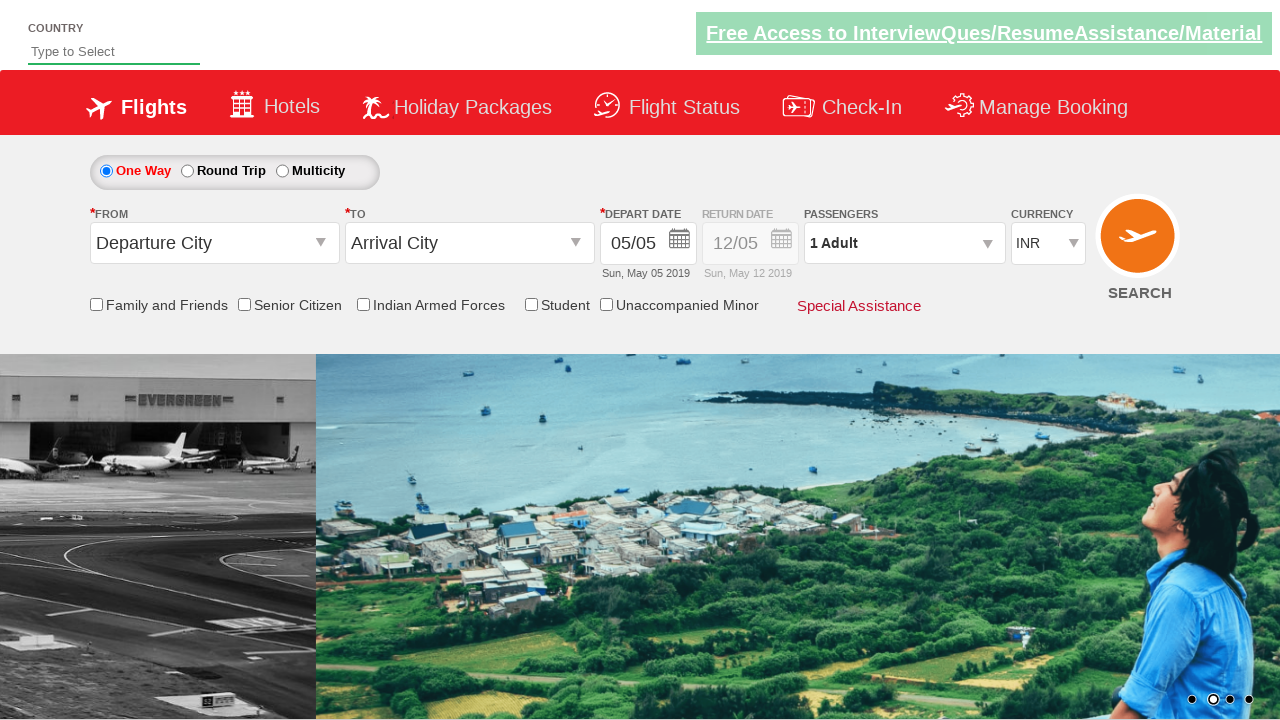

Filled autosuggest field with partial text 'ind' on #autosuggest
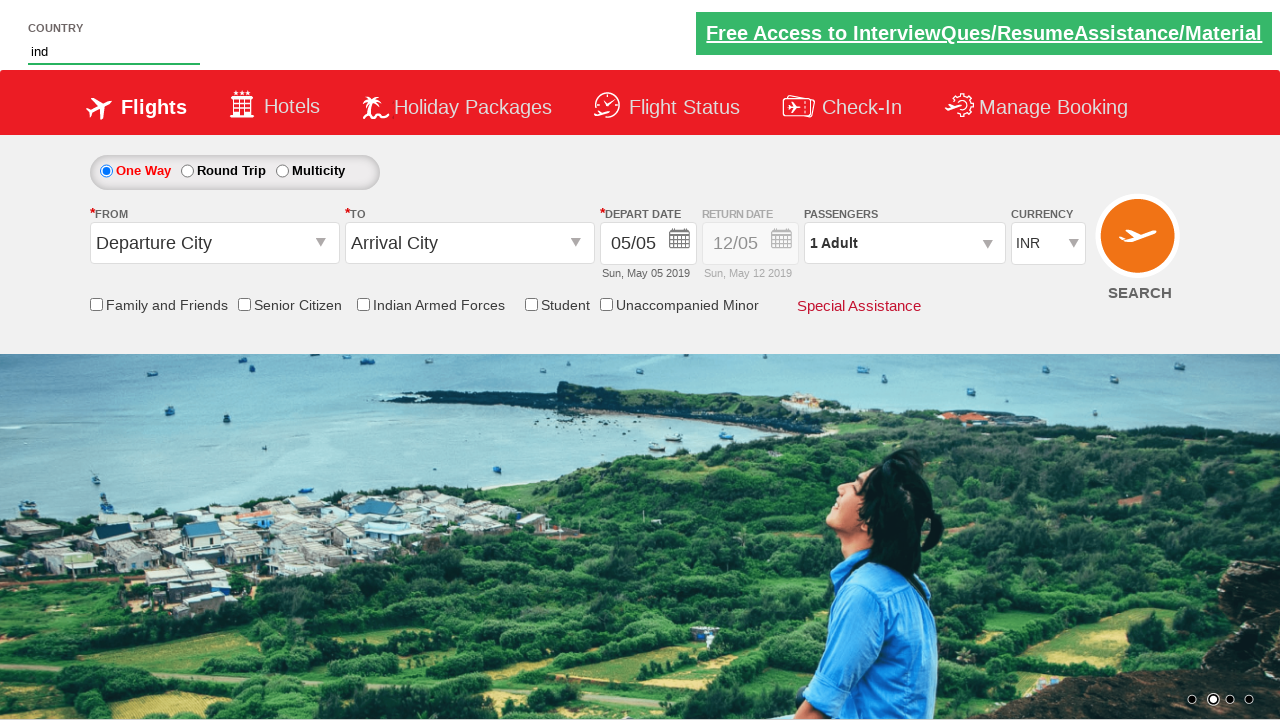

Waited for dropdown suggestions to appear
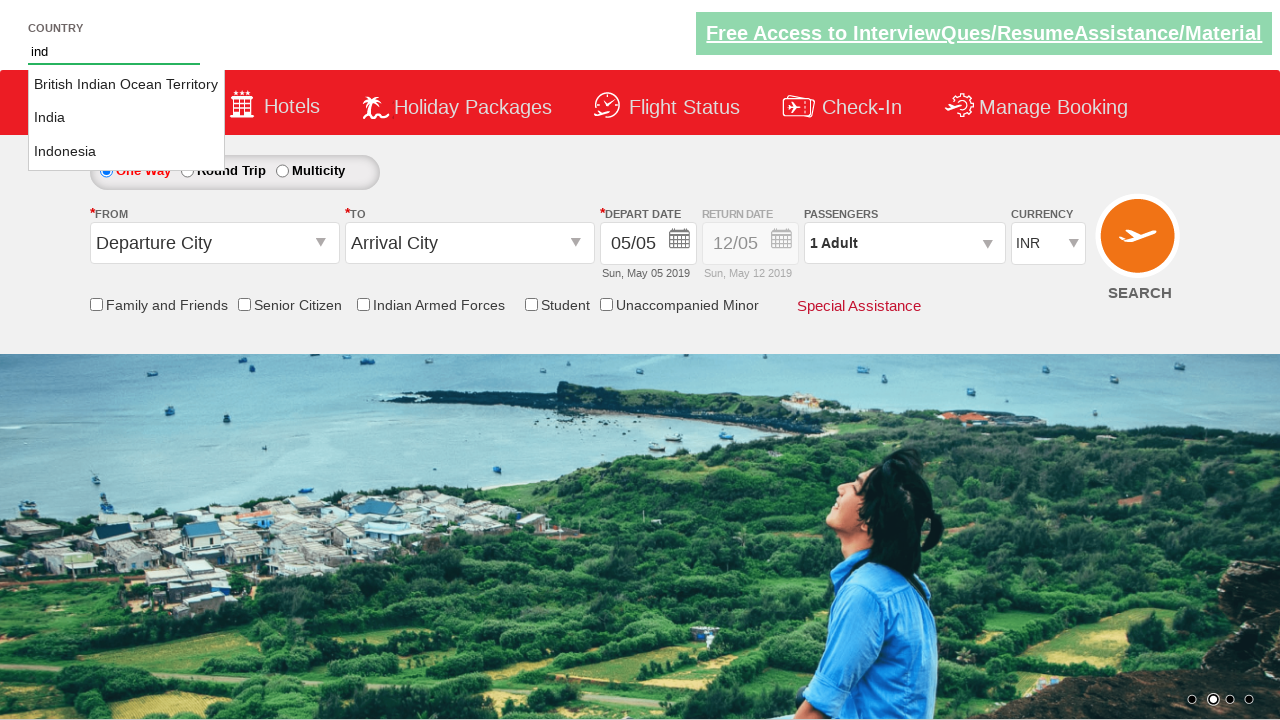

Retrieved all suggestion options from dropdown
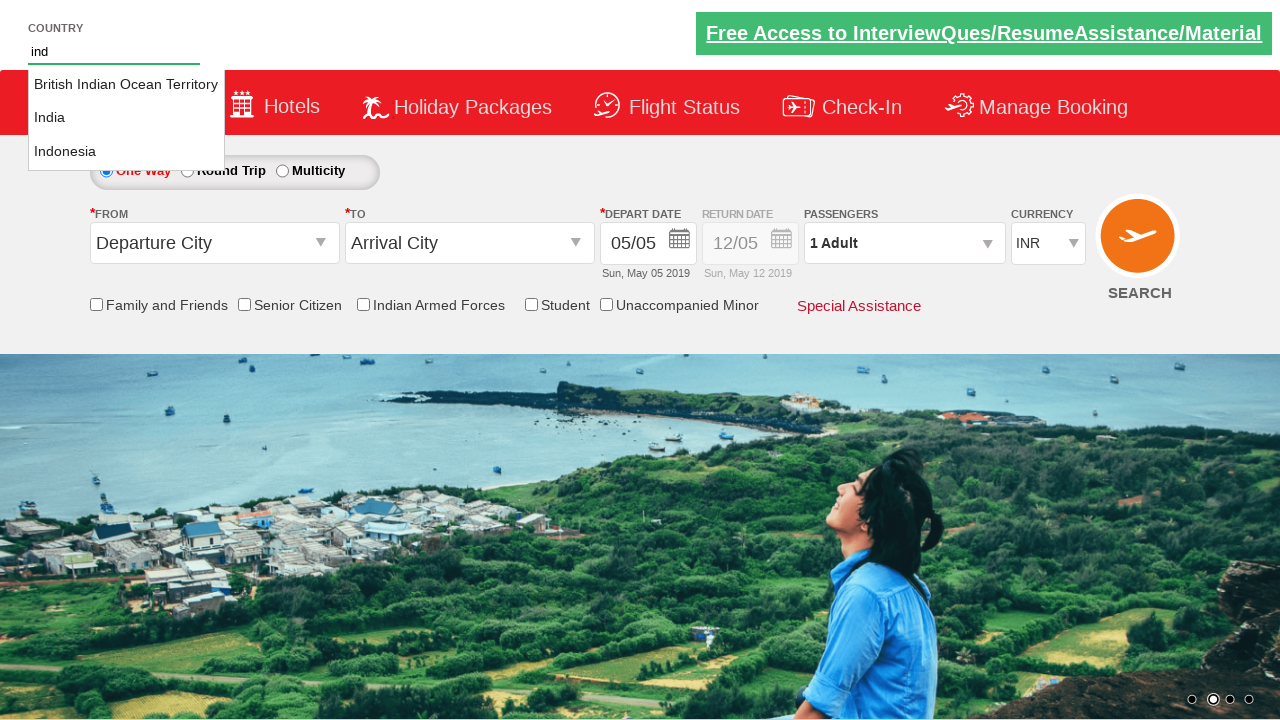

Selected 'India' from the dropdown suggestions at (126, 118) on li.ui-menu-item a >> nth=1
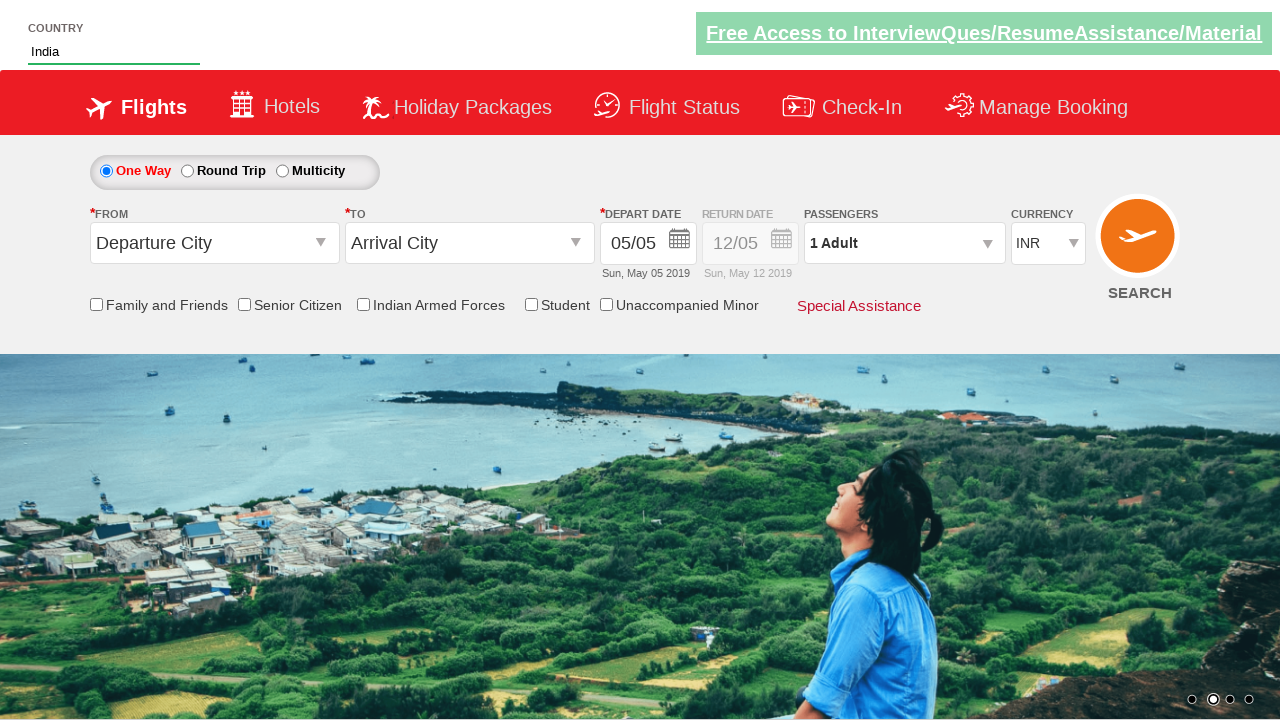

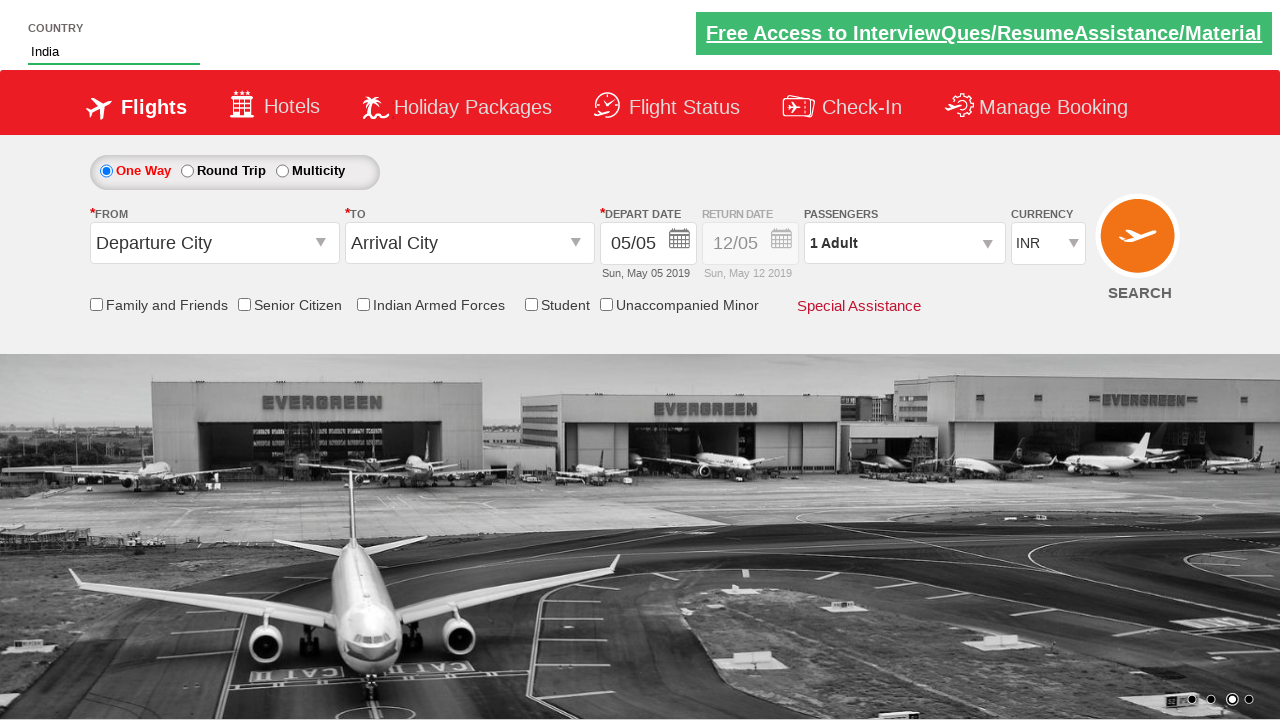